Navigates to Top Lists page and verifies a specific language entry

Starting URL: http://www.99-bottles-of-beer.net/

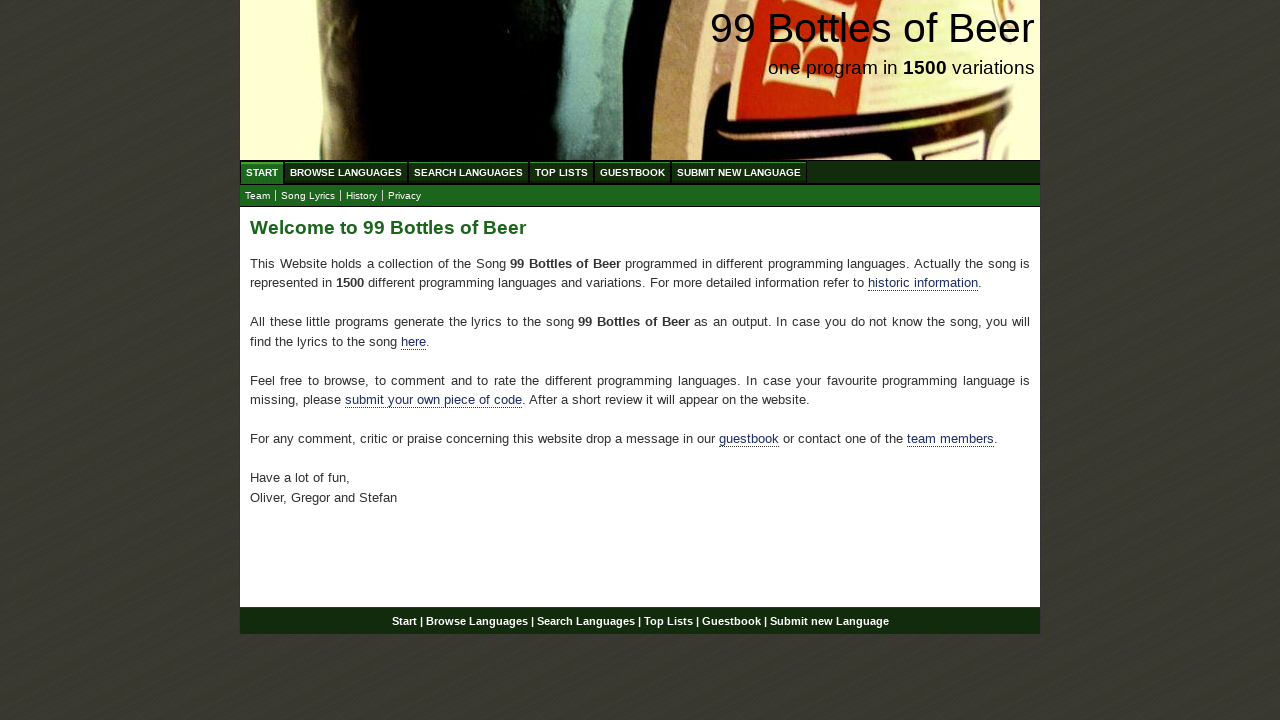

Clicked on Top Lists menu item at (562, 172) on xpath=//*[@id='menu']/li[4]/a[@href='/toplist.html']
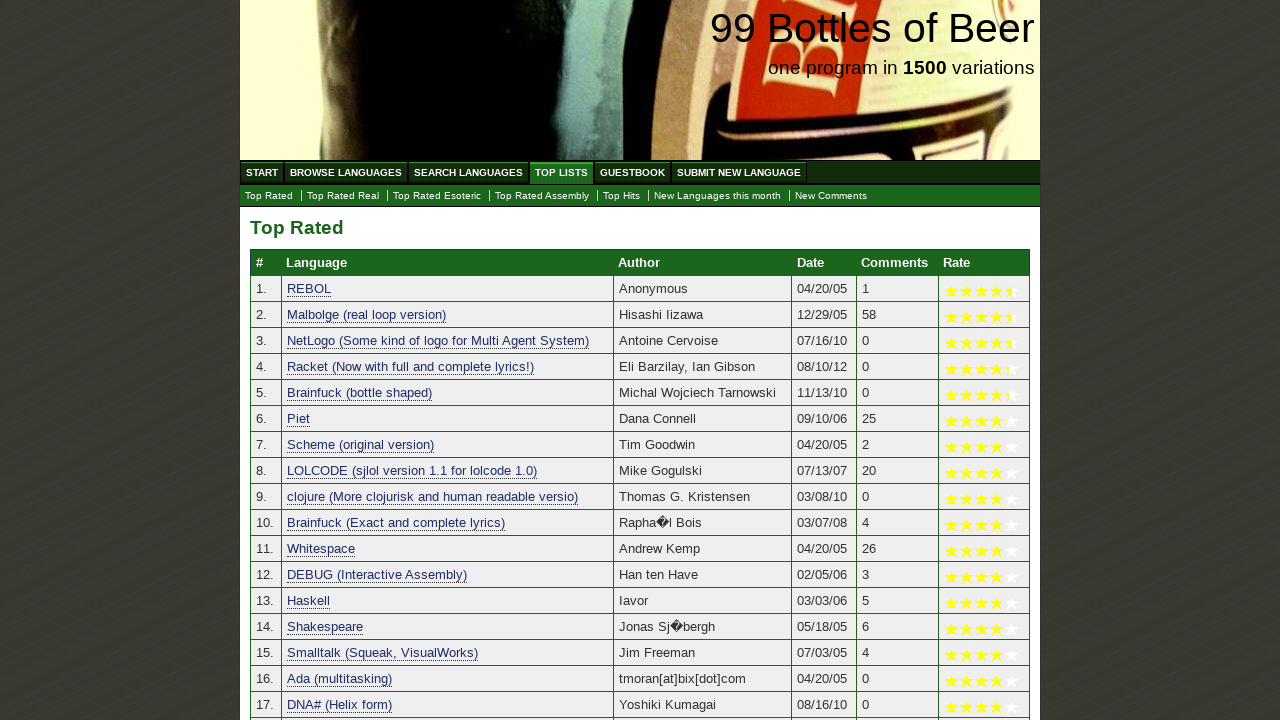

Waited for Top Lists page to load and language entry to appear
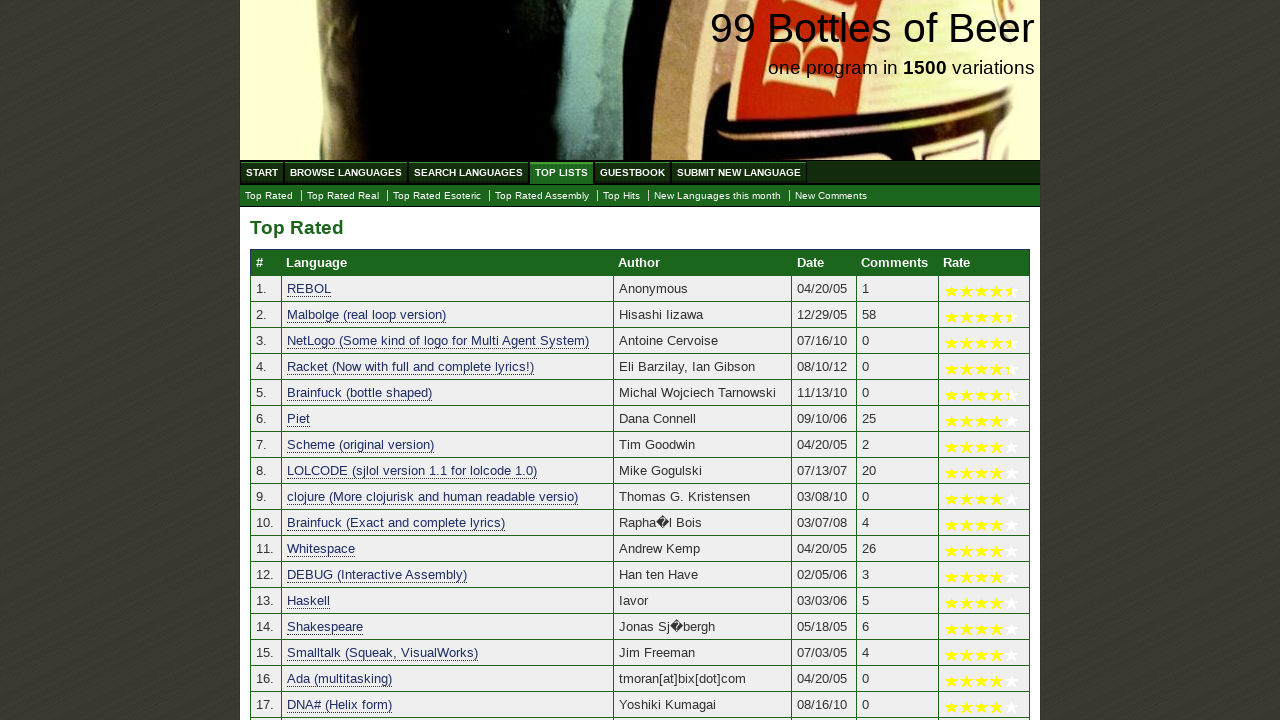

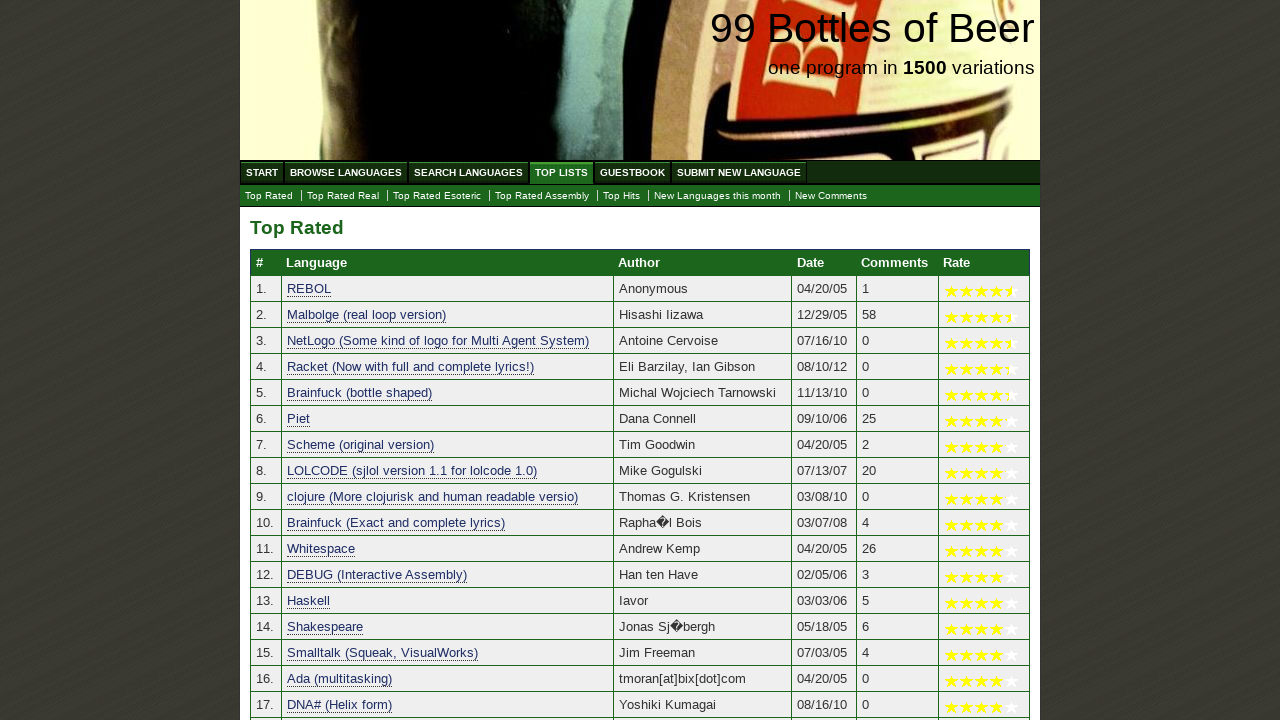